Tests the dynamic controls page by verifying a text input is initially disabled, clicking the enable button, and verifying the input becomes enabled

Starting URL: https://the-internet.herokuapp.com/dynamic_controls

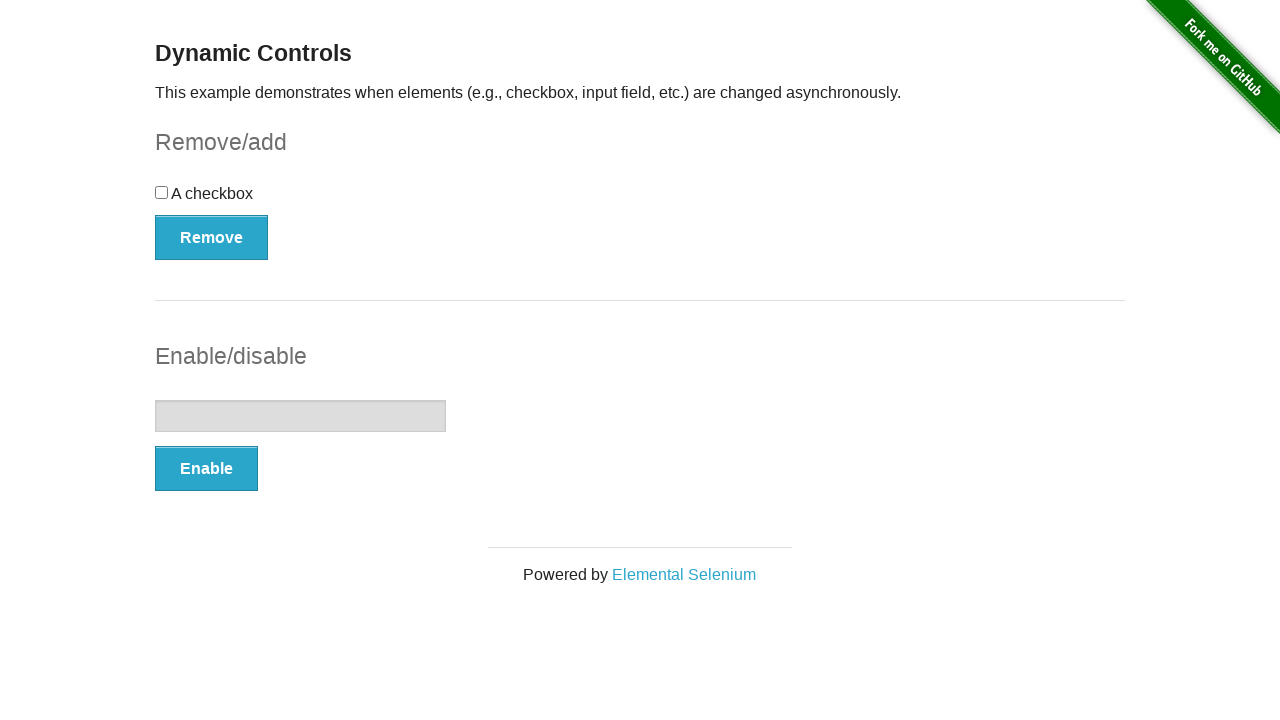

Located the text input element
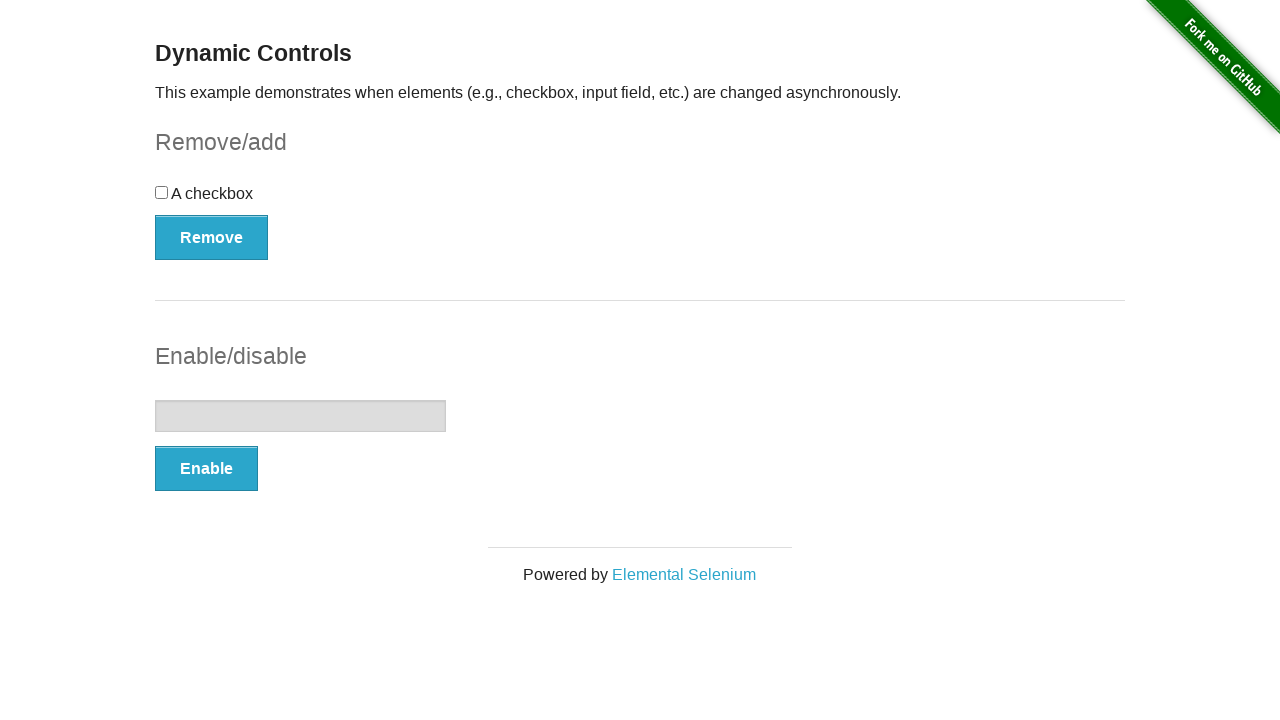

Verified that the text input is initially disabled
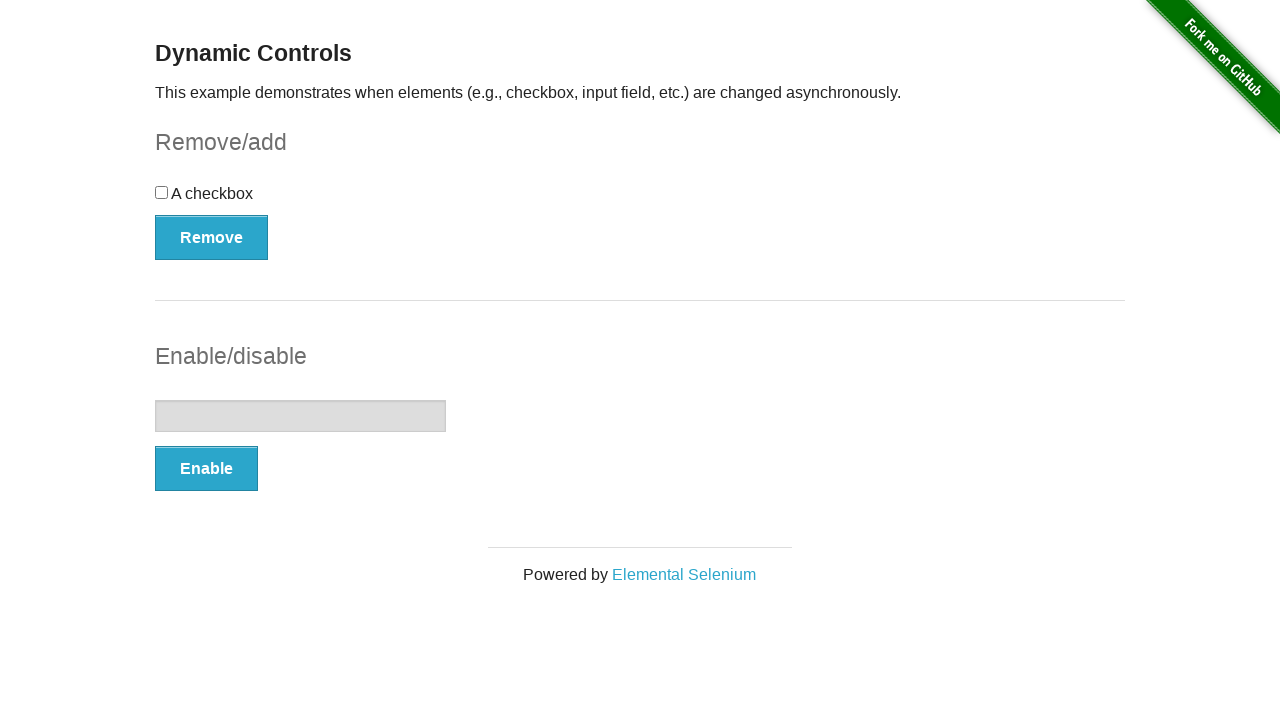

Clicked the enable button at (206, 469) on #input-example > button
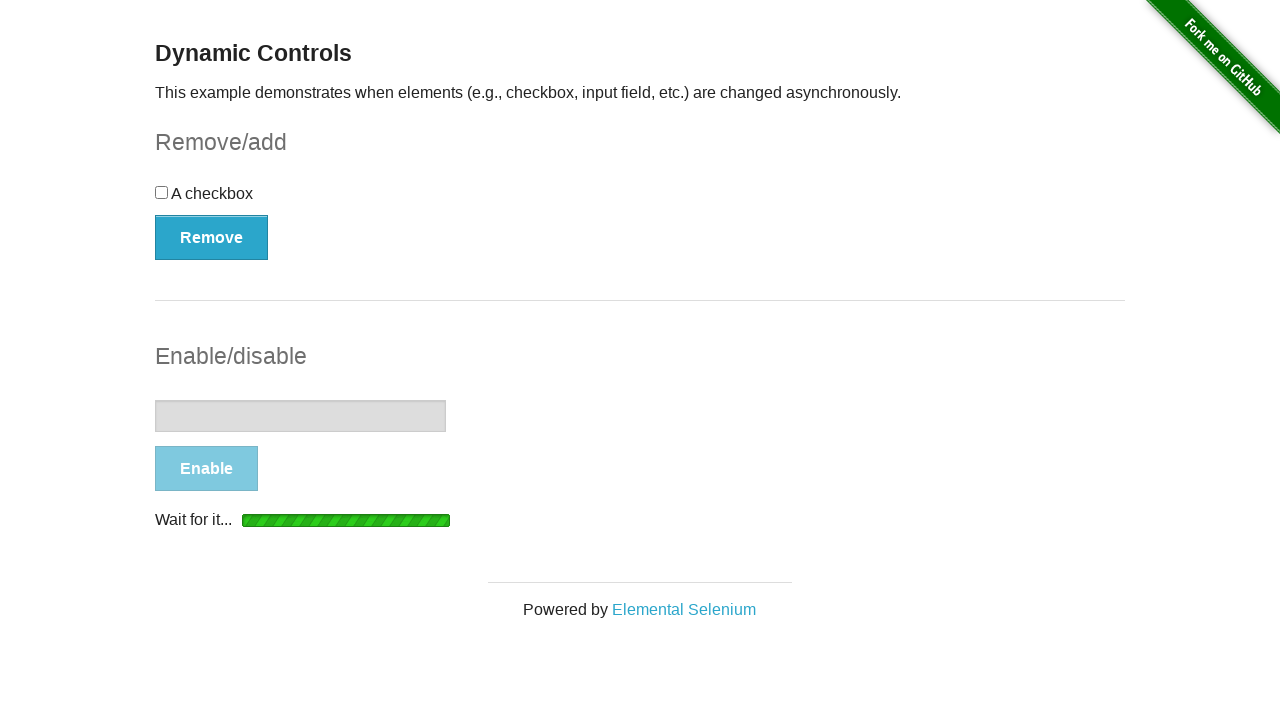

Waited for the text input to become enabled
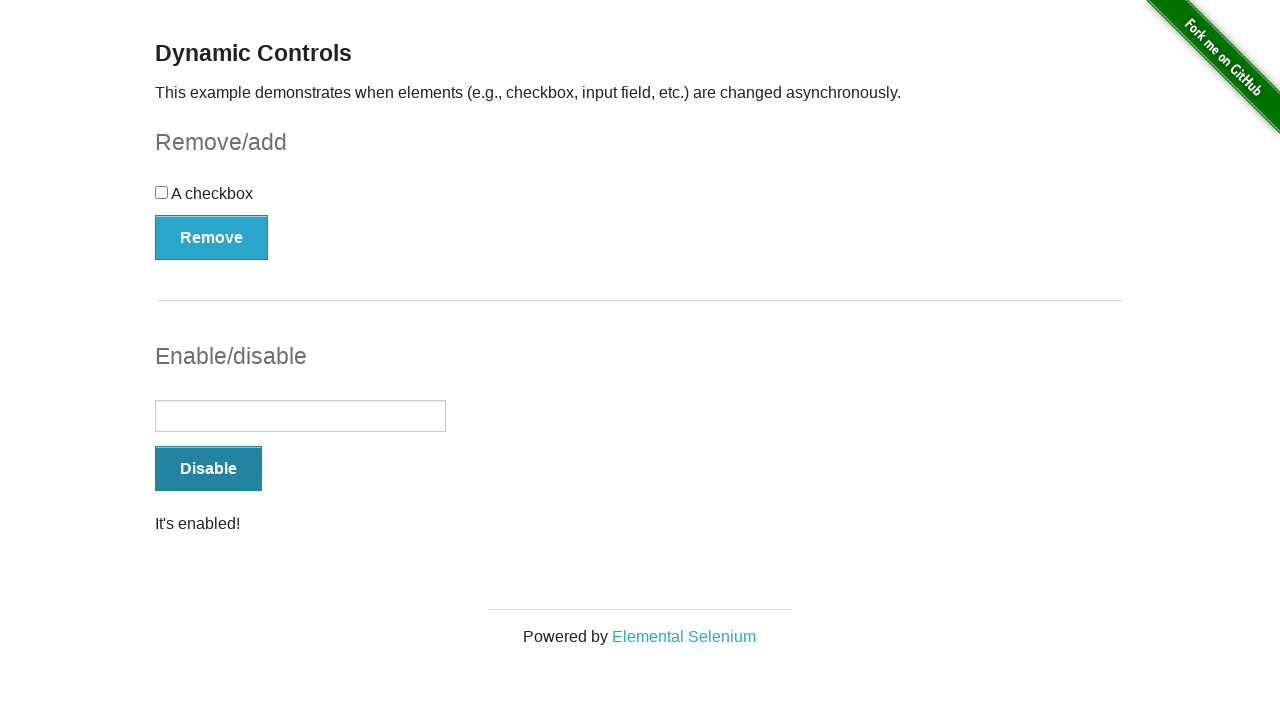

Verified that the text input is now enabled
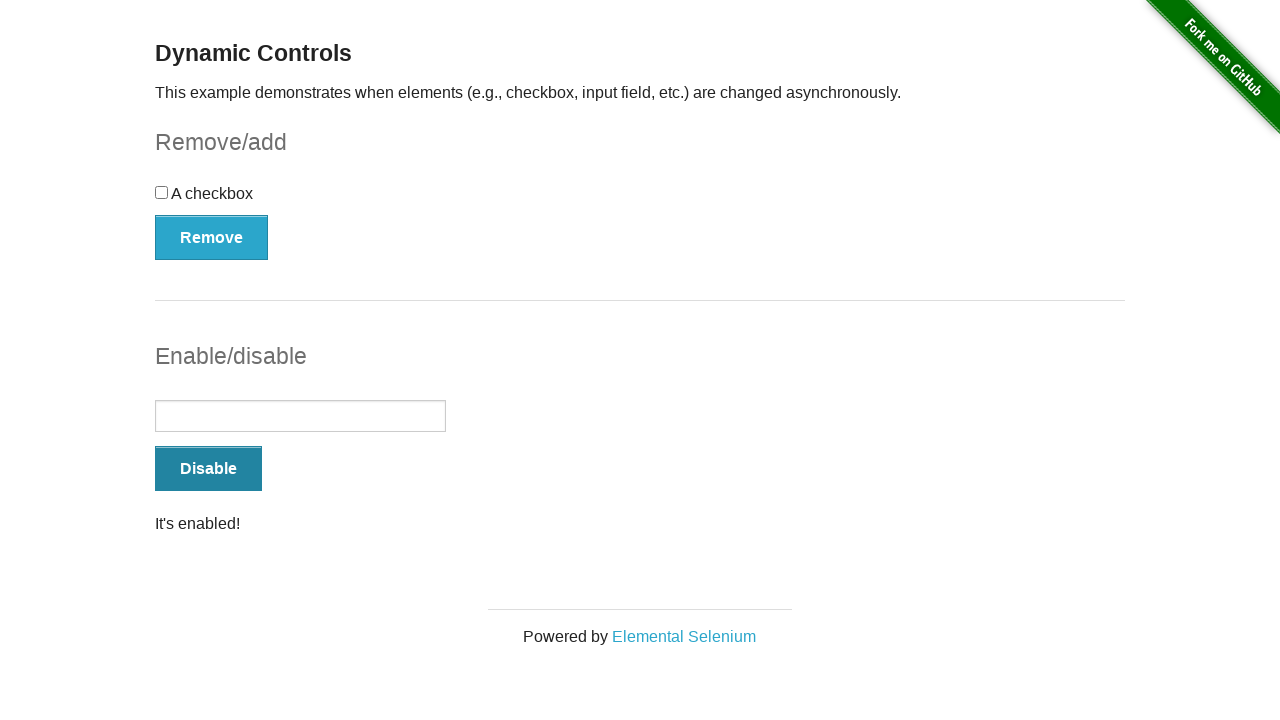

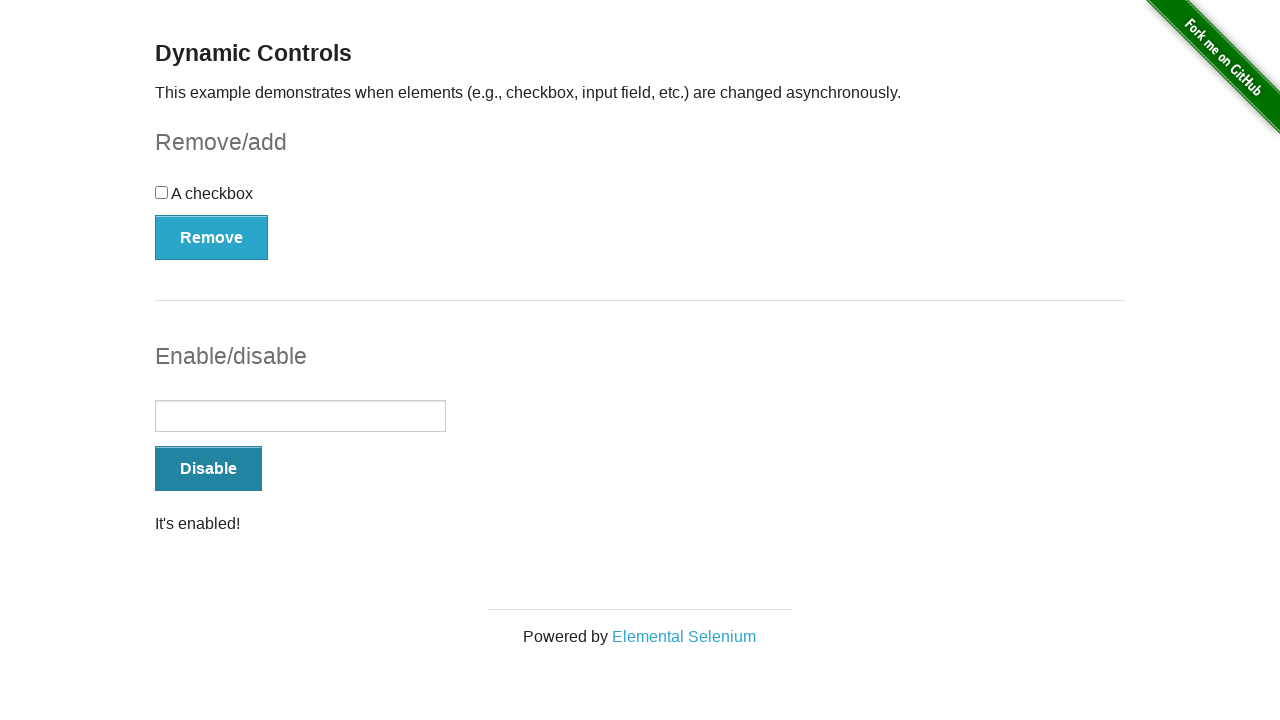